Tests window handling functionality by clicking a button to open a new window, switching to the child window, clicking a checkbox, then switching back to the parent window

Starting URL: https://www.leafground.com/window.xhtml

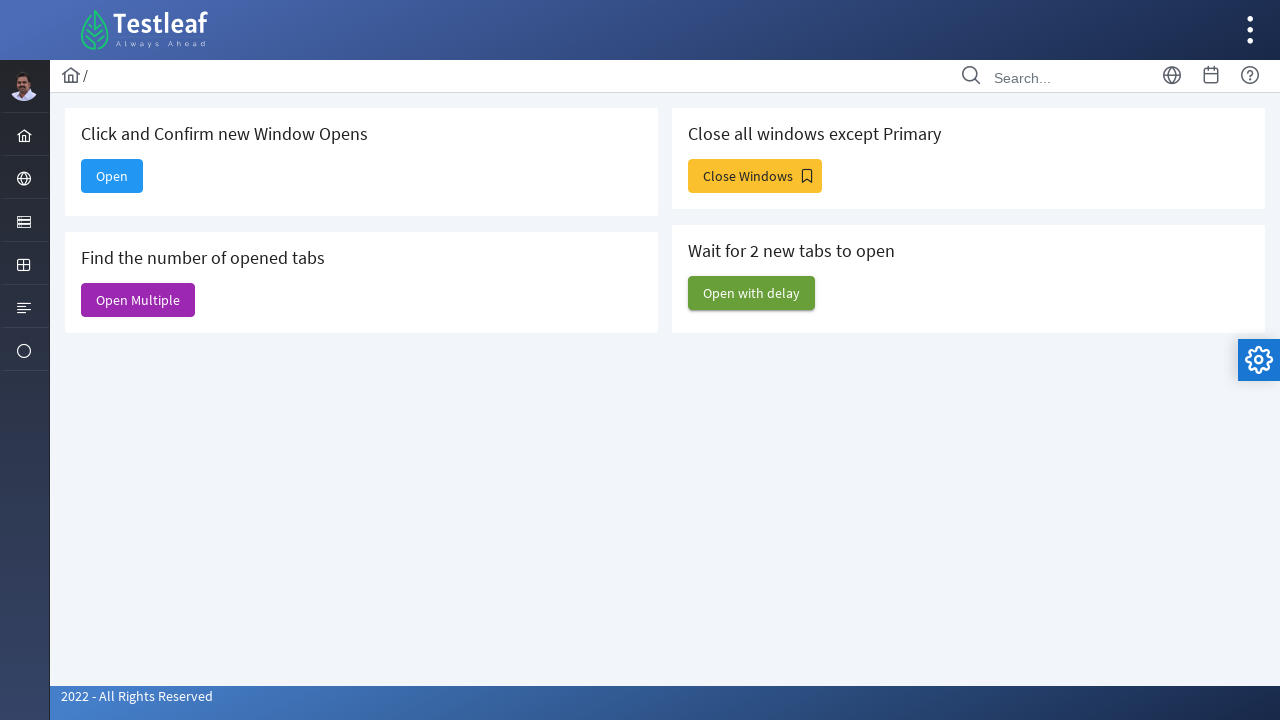

Clicked 'Open' button to open a new window at (112, 176) on xpath=//span[text()='Open']
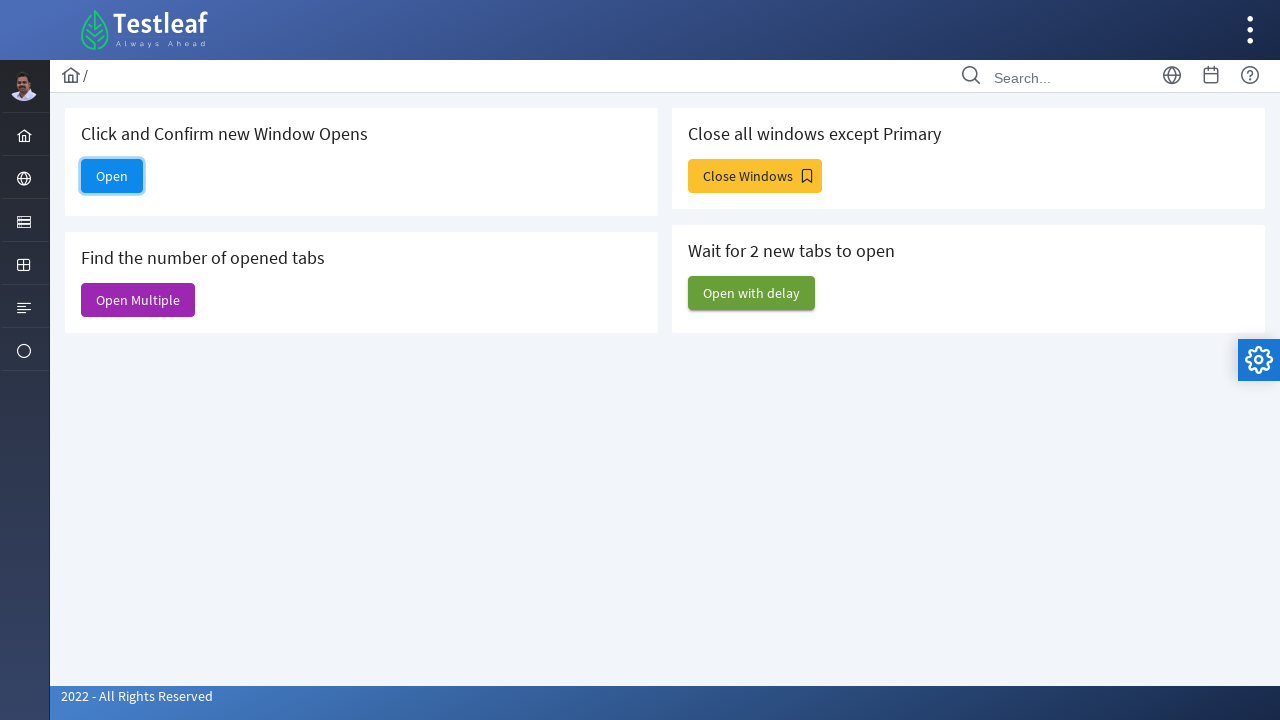

Child window opened and captured
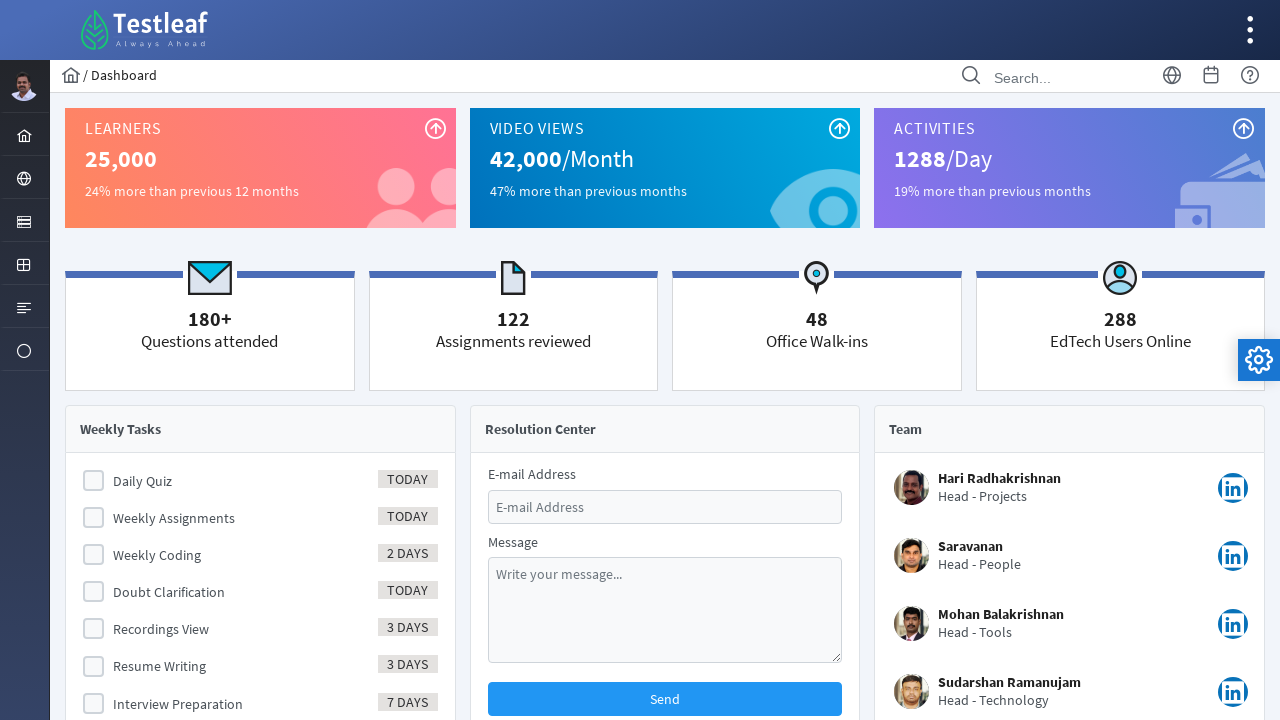

Child window finished loading
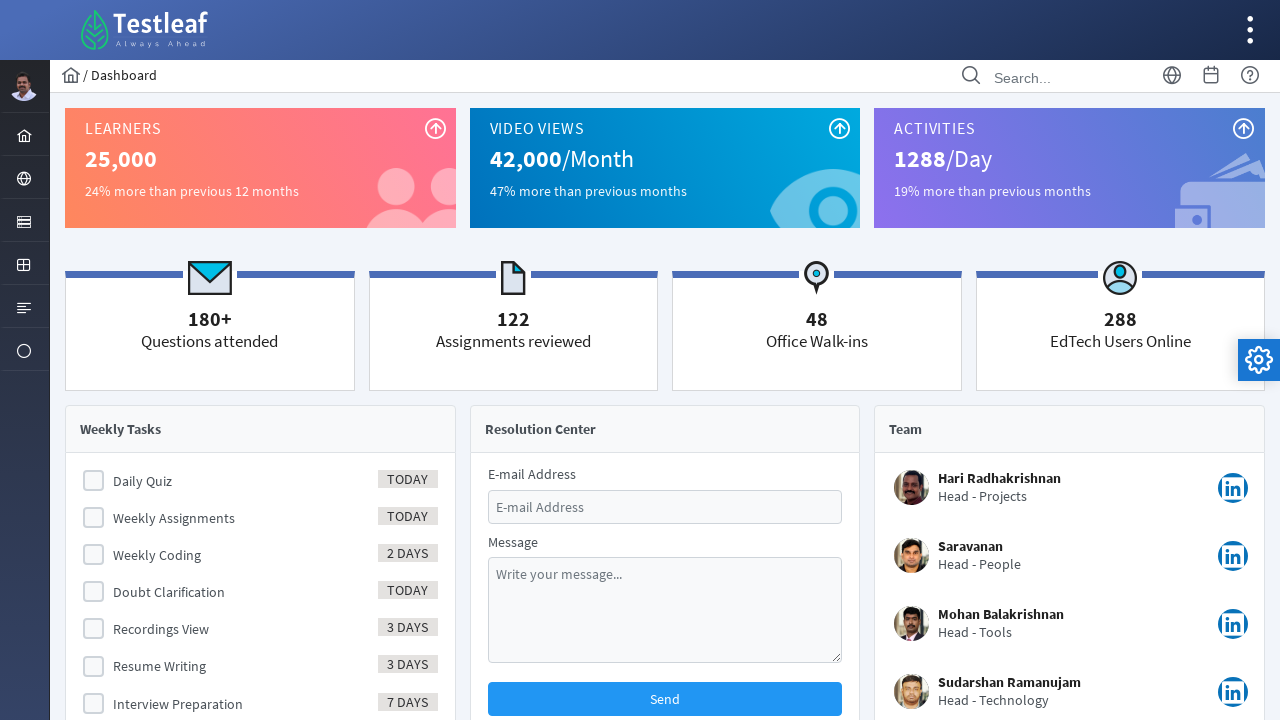

Clicked checkbox in child window at (94, 481) on xpath=//div[contains(@class,'ui-chkbox-box ui-widget')]
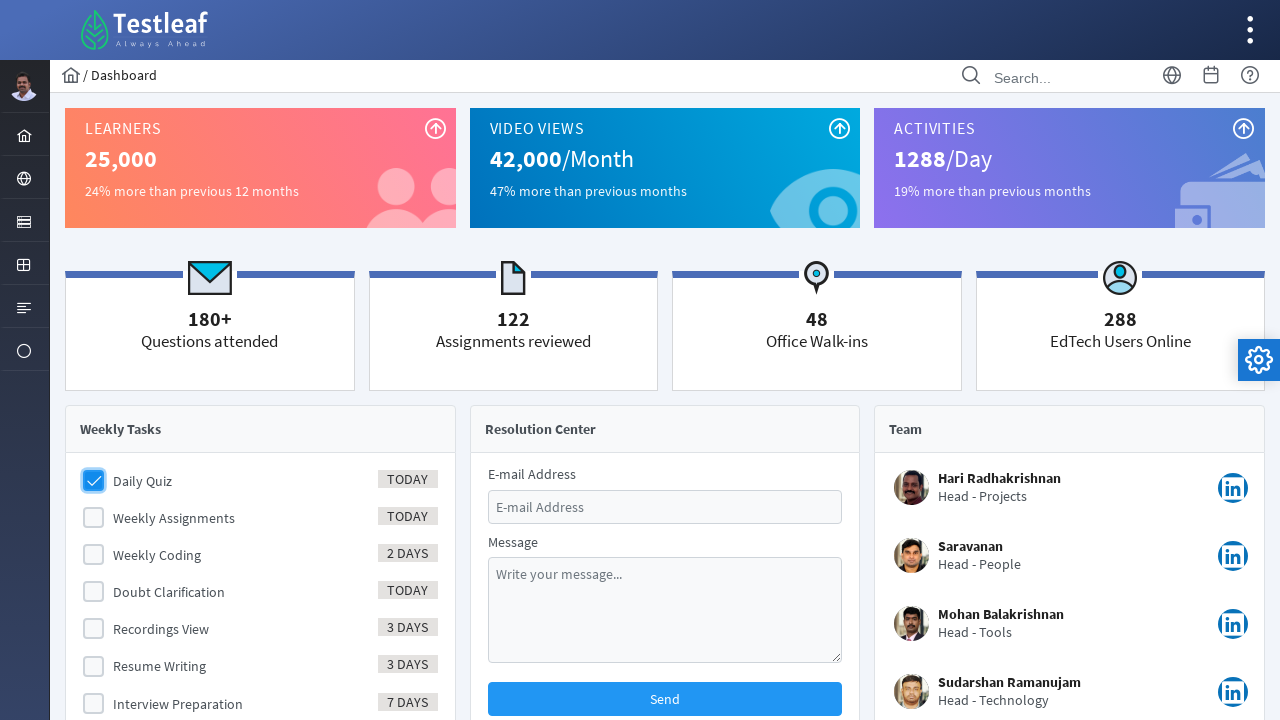

Closed child window
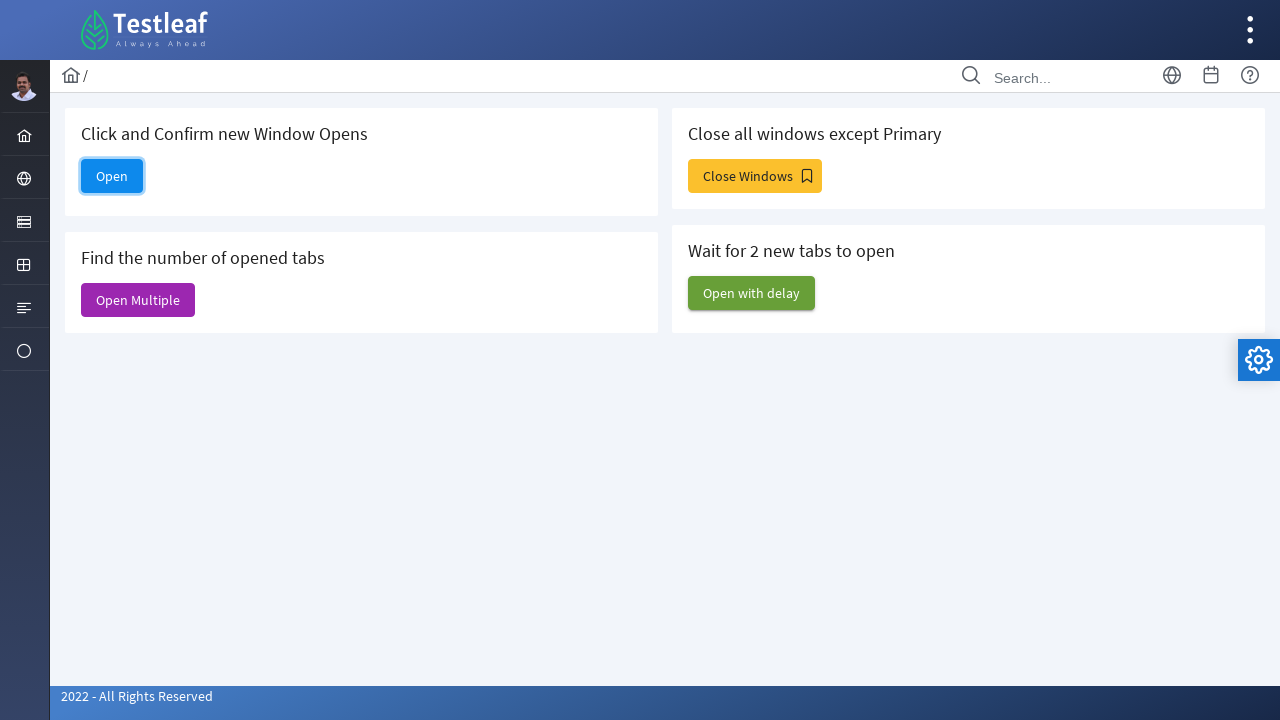

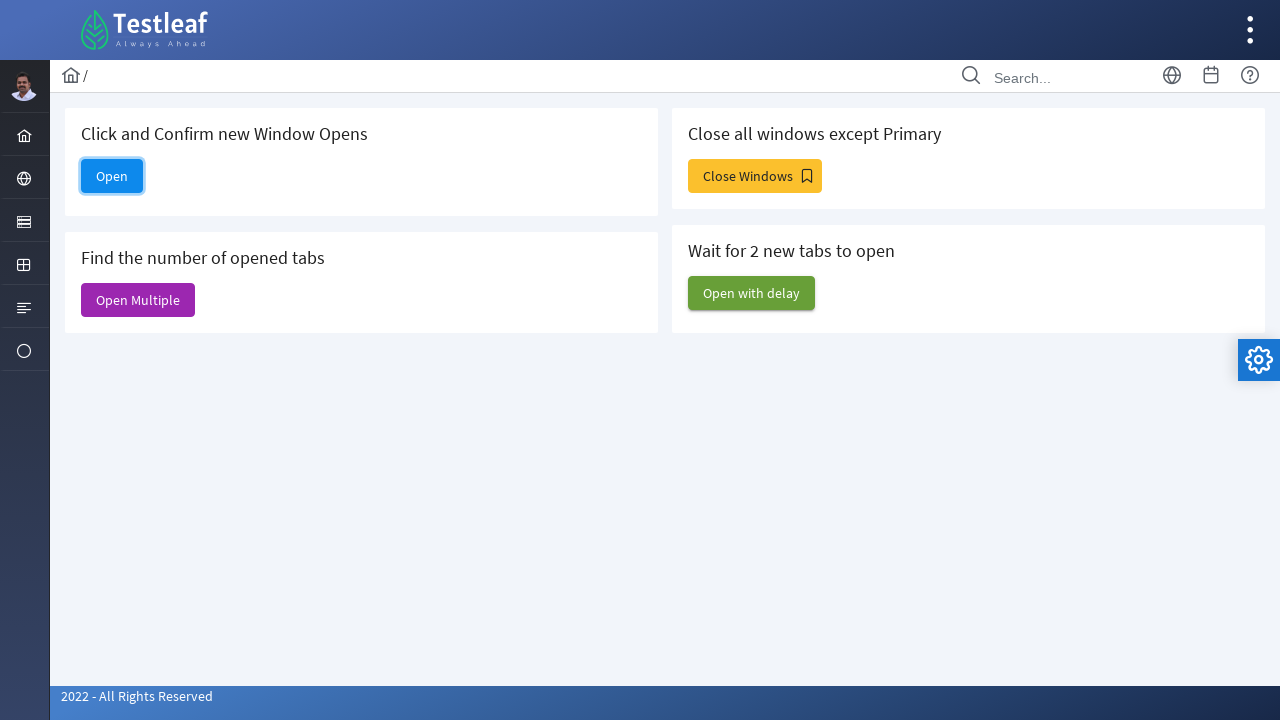